Tests window and tab handling functionality by opening links in new tabs, new windows, and multiple windows, then switching between them

Starting URL: http://demo.automationtesting.in/Windows.html

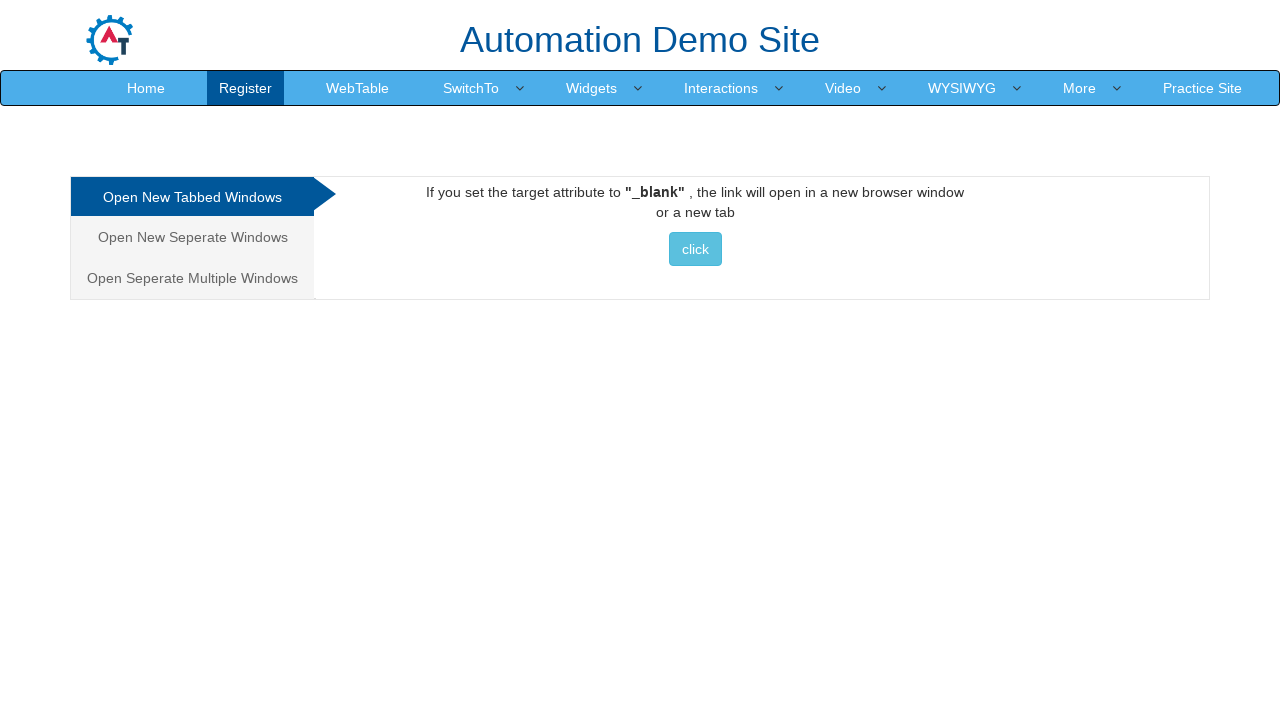

Set current page context for reference
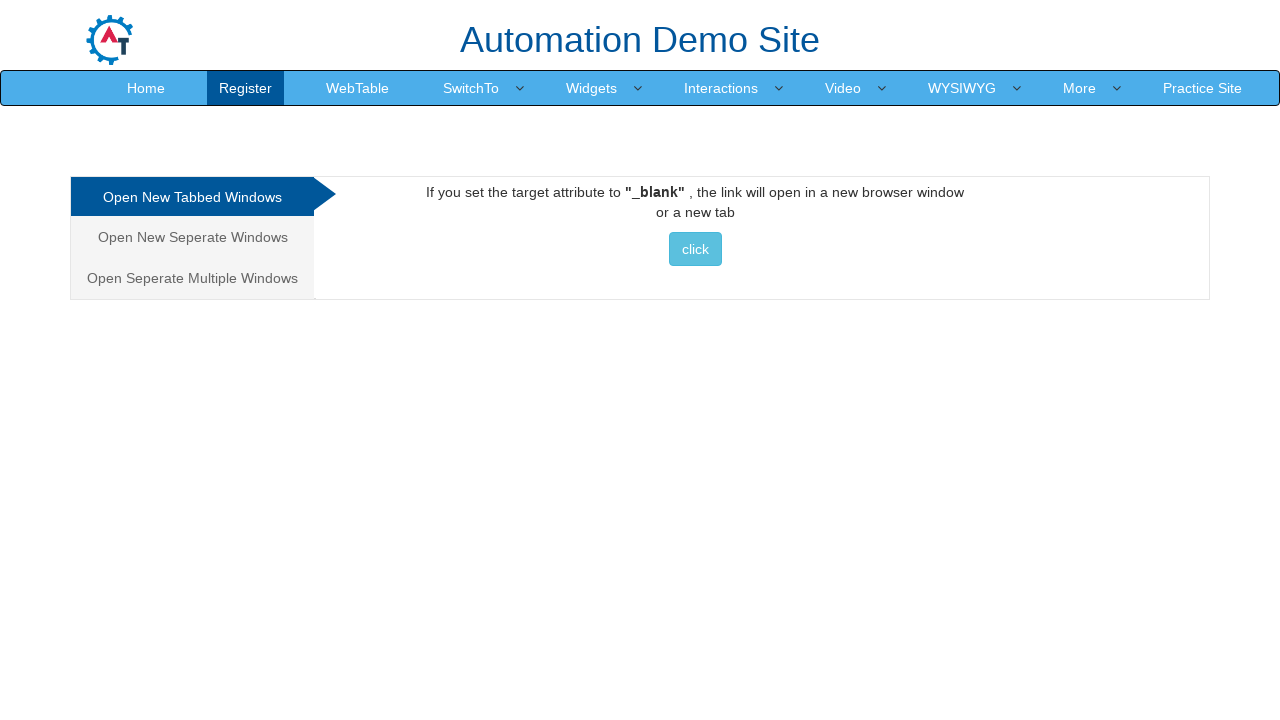

Clicked link to open page in new tab at (695, 249) on xpath=//a[@target='_blank']
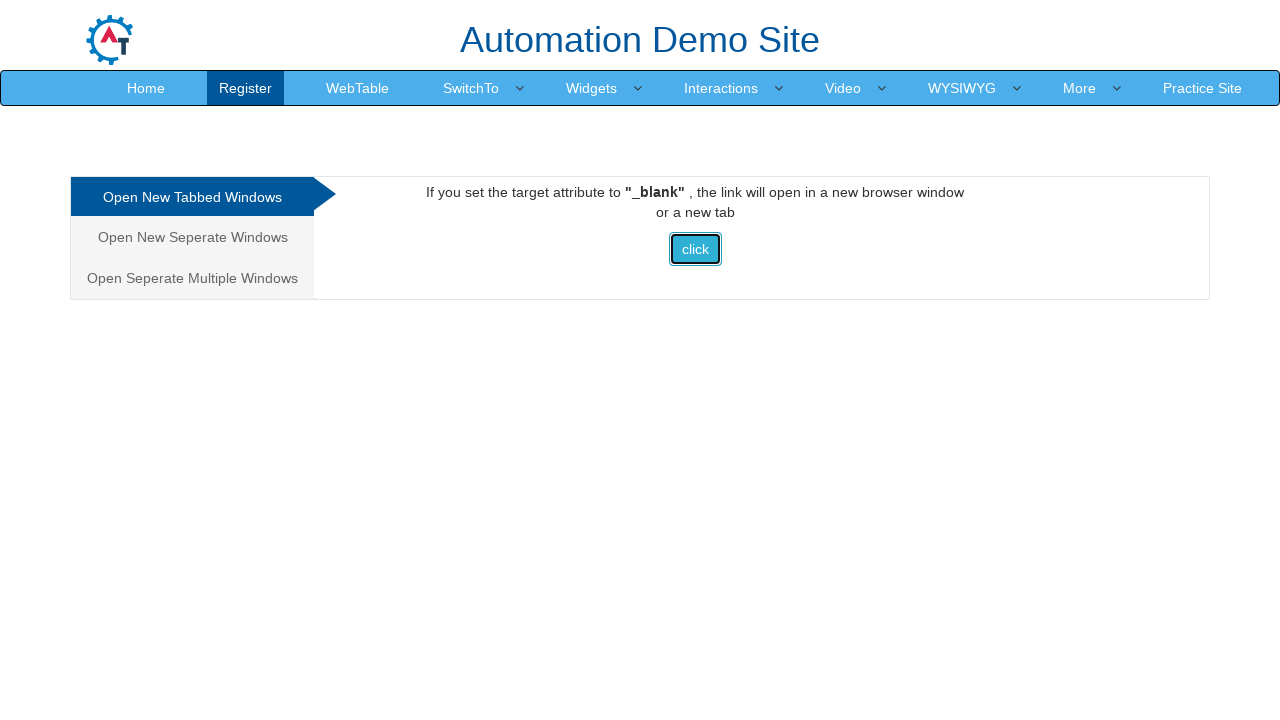

New tab opened and captured
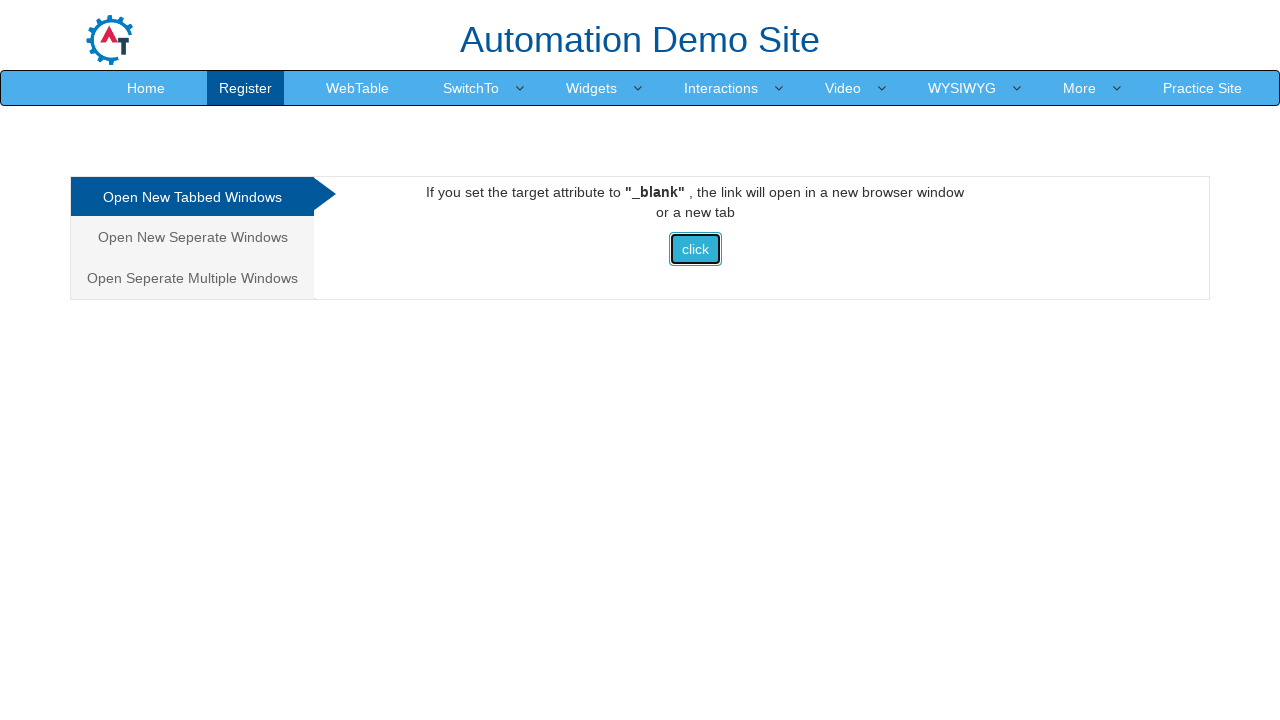

Clicked link to navigate to separate window section at (192, 237) on xpath=//a[@href='#Seperate']
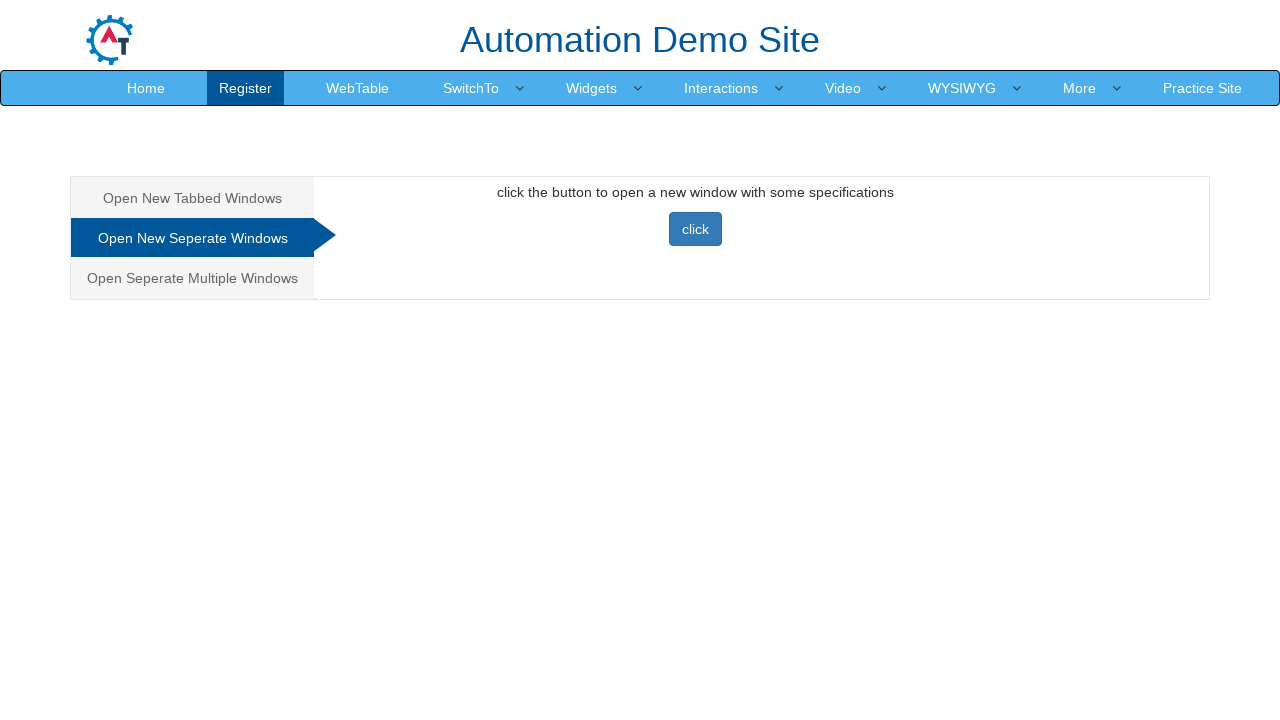

Clicked button to open page in new window at (695, 229) on xpath=//button[@class='btn btn-primary']
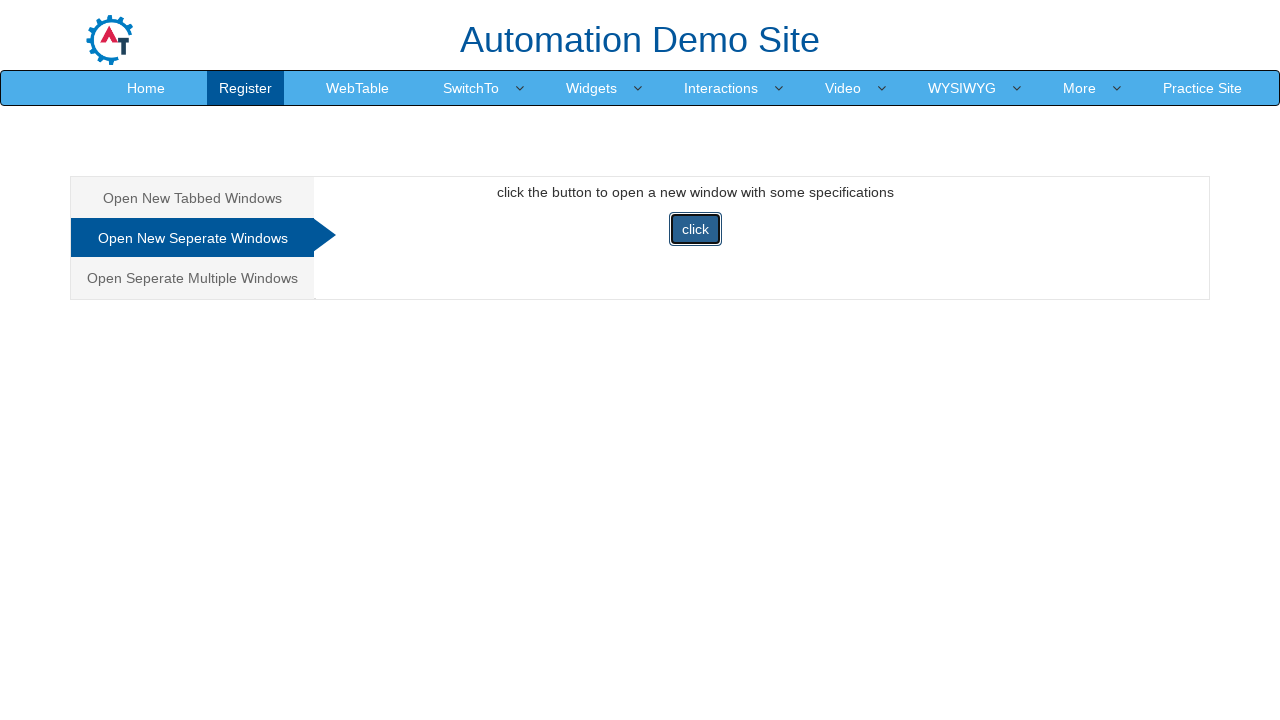

New window opened and captured
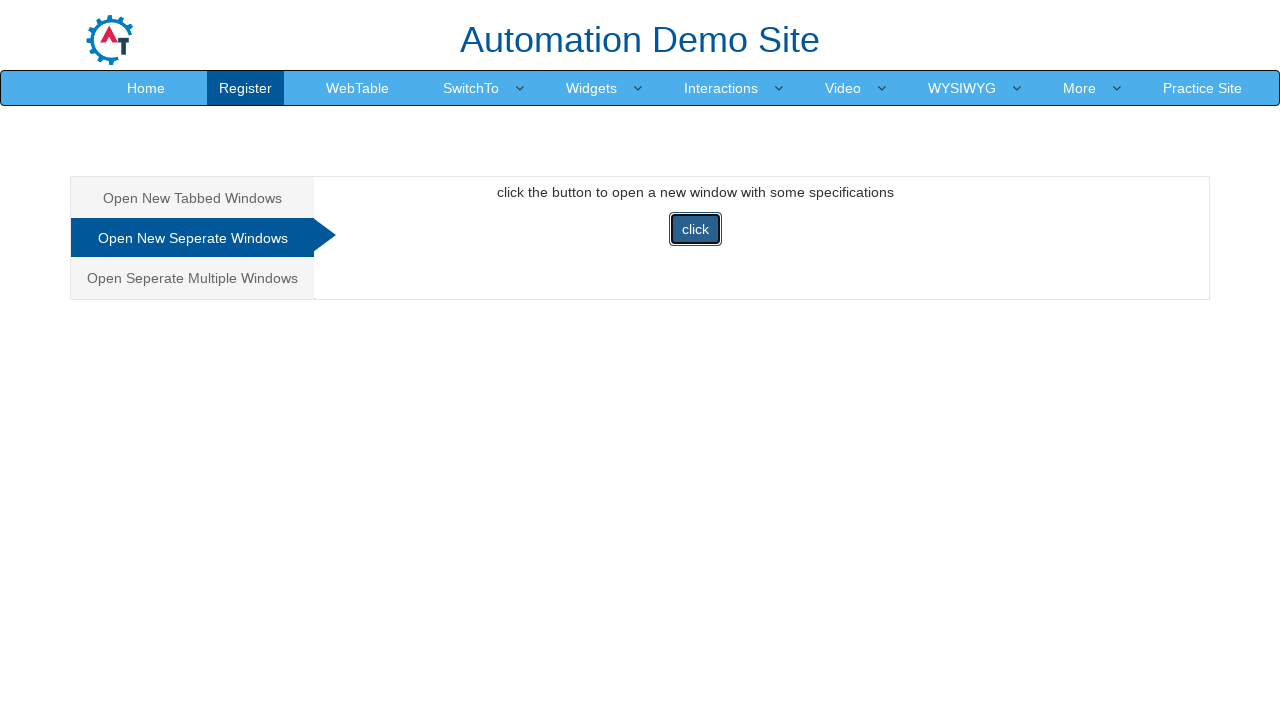

Closed the new window
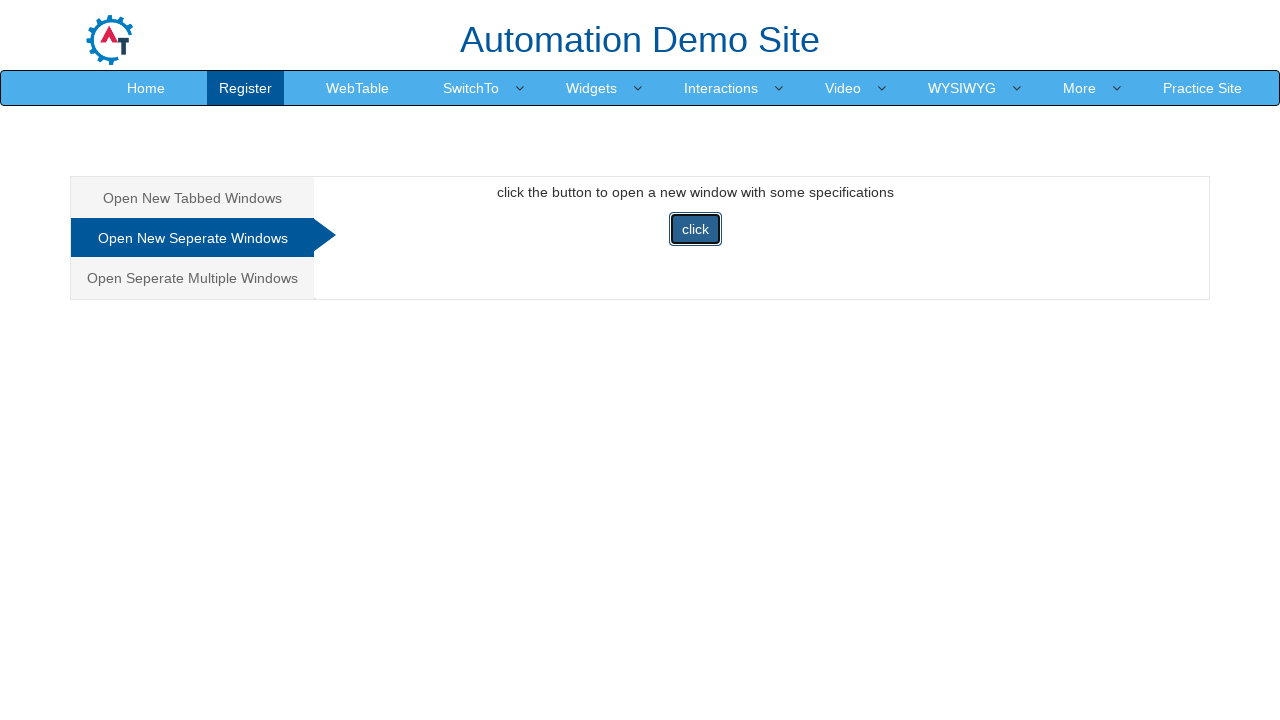

Clicked link to navigate to multiple windows section at (192, 278) on xpath=//a[@href='#Multiple']
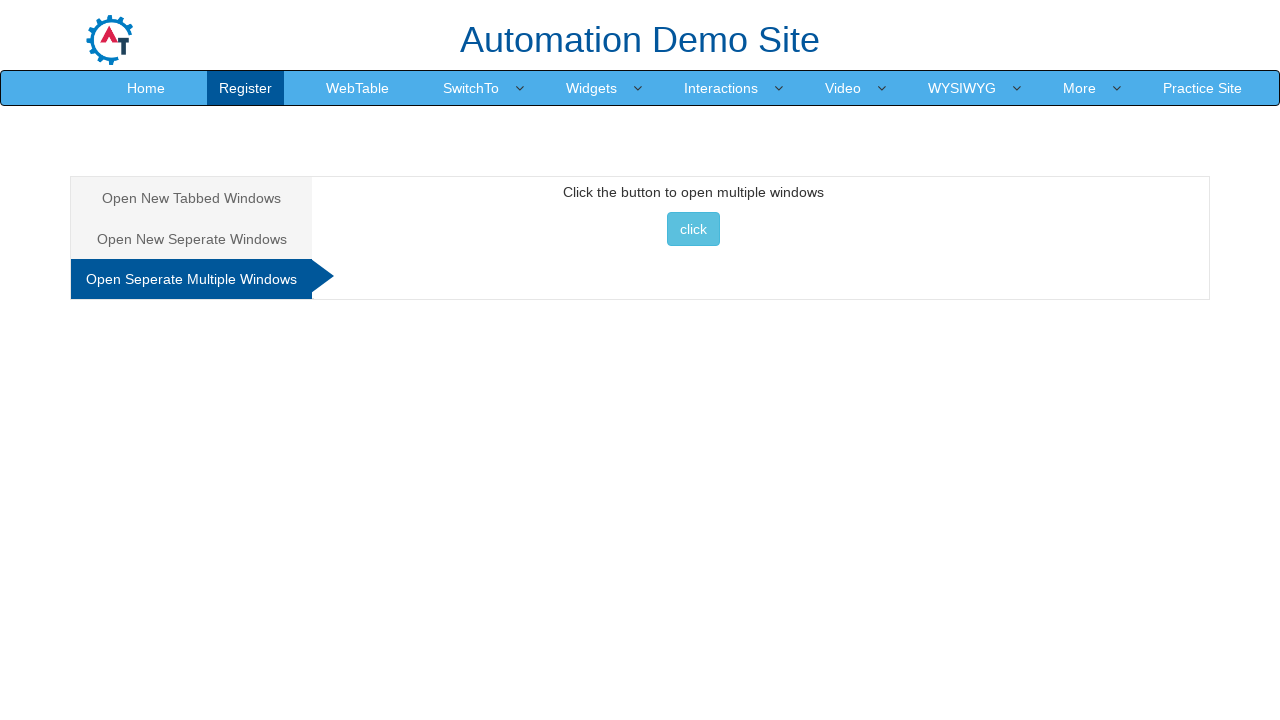

Clicked button to open multiple windows at (693, 229) on xpath=//button[@class='btn btn-info' and text()='click ']
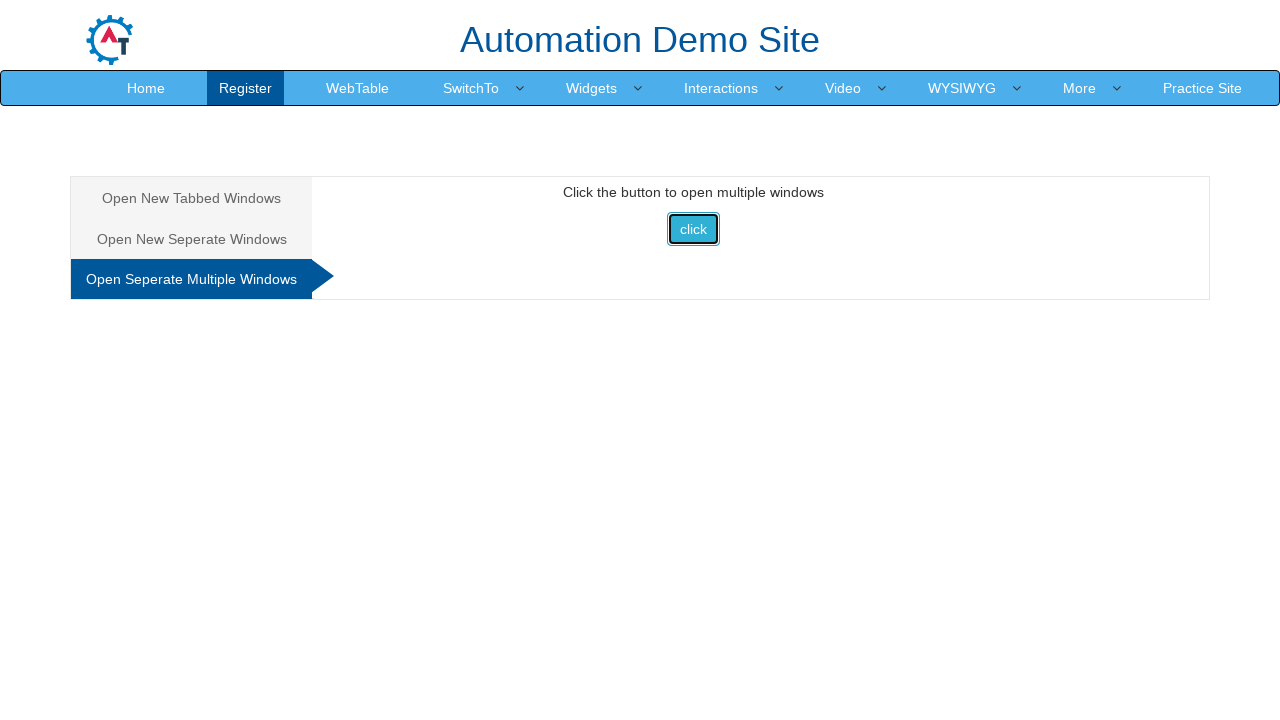

Multiple windows opened and accessible through context
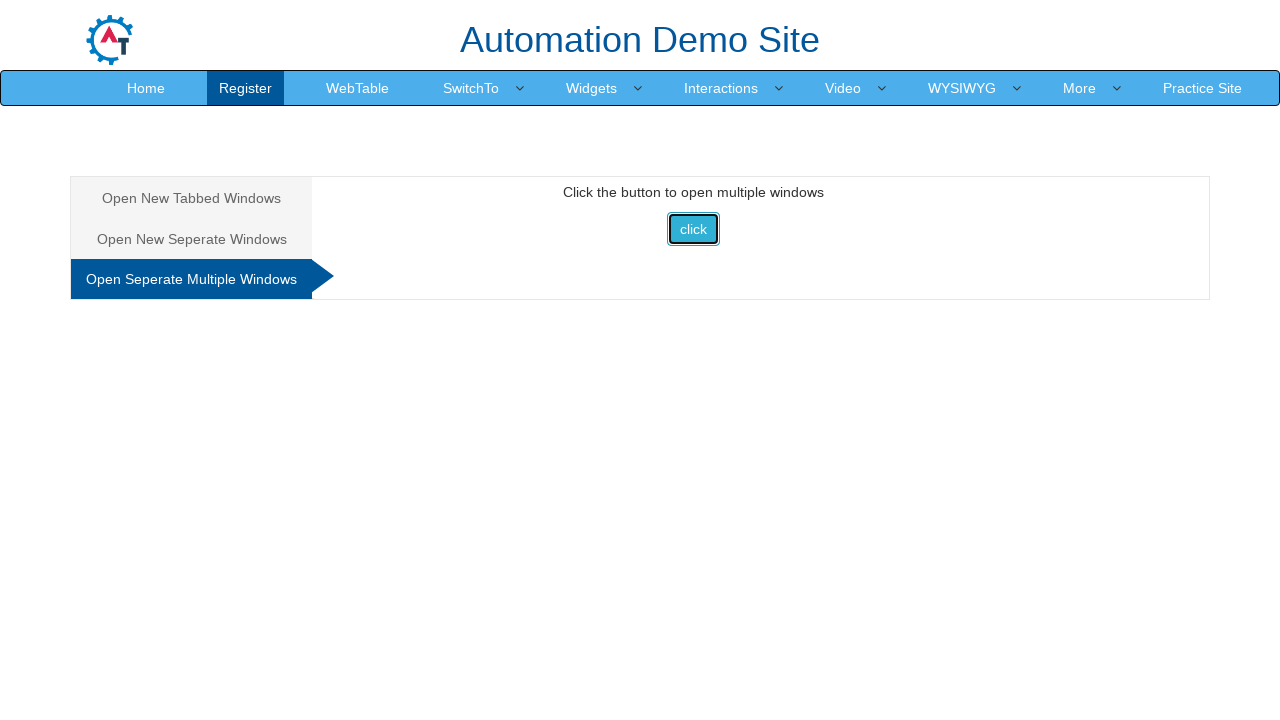

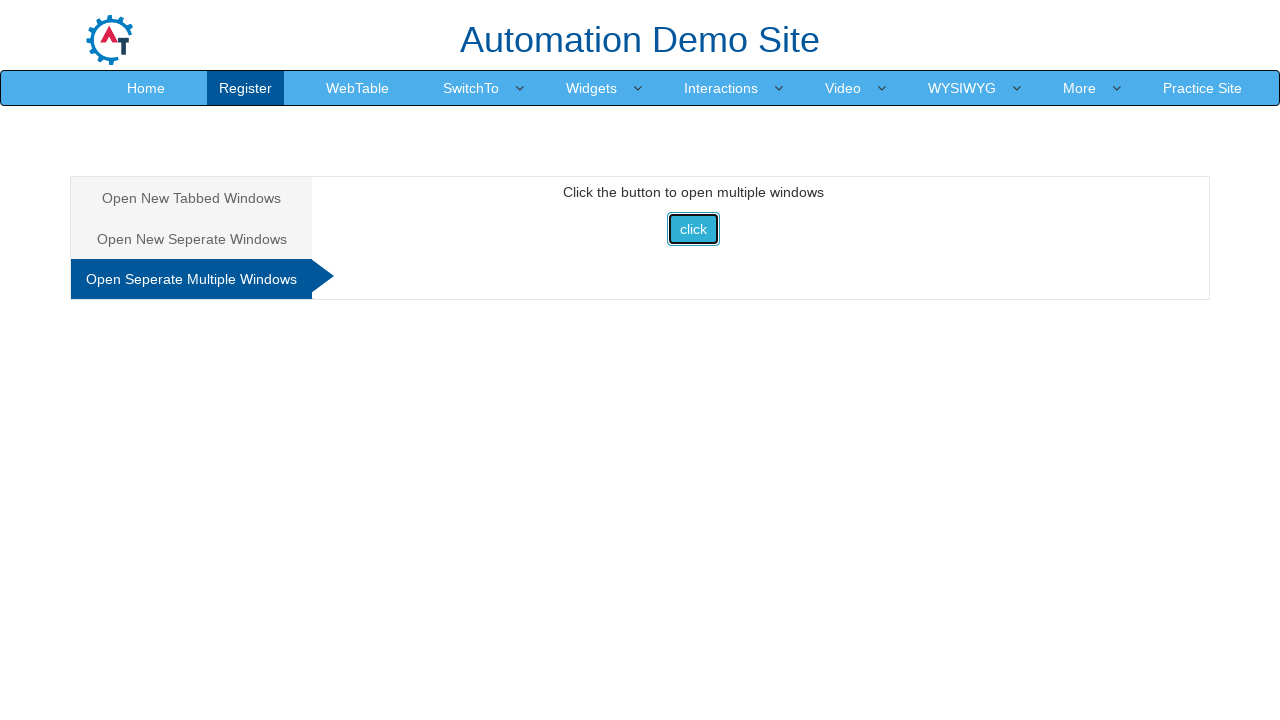